Tests various form elements on an automation practice page including radio buttons, checkboxes, dropdowns, alerts, and autocomplete suggestions

Starting URL: https://rahulshettyacademy.com/AutomationPractice/

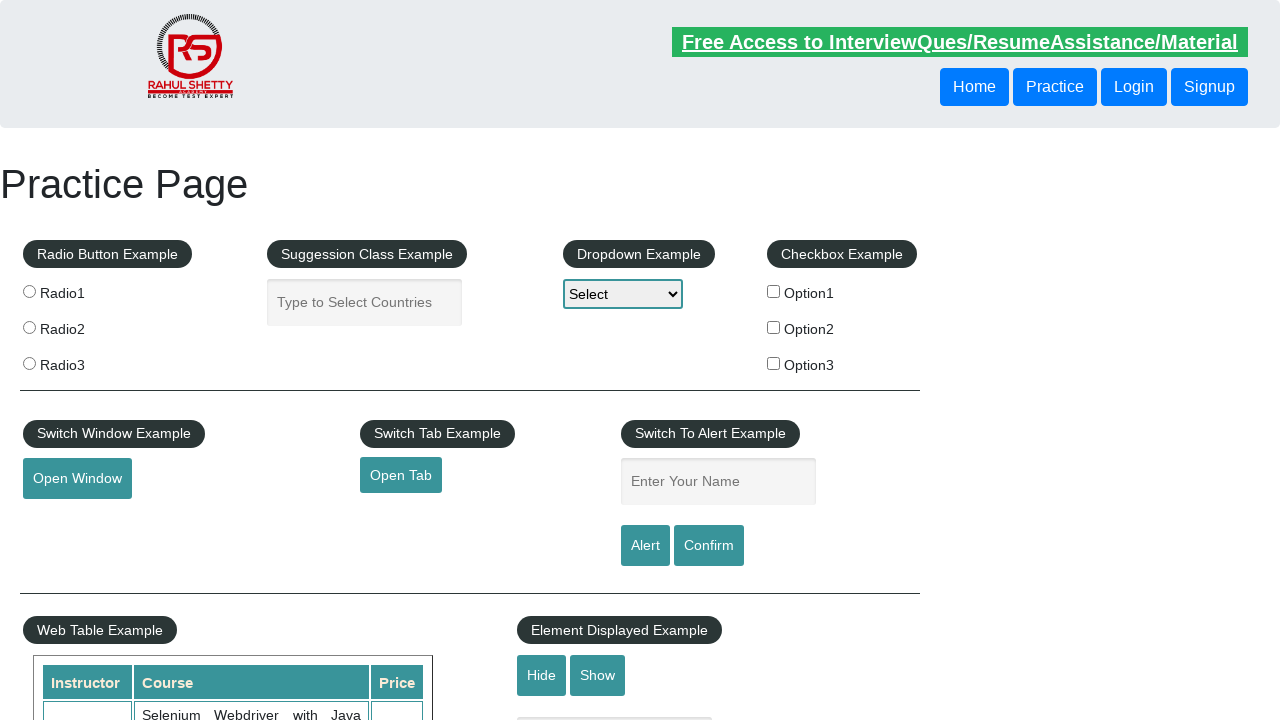

Clicked radio button option 2 at (29, 327) on input[value='radio2']
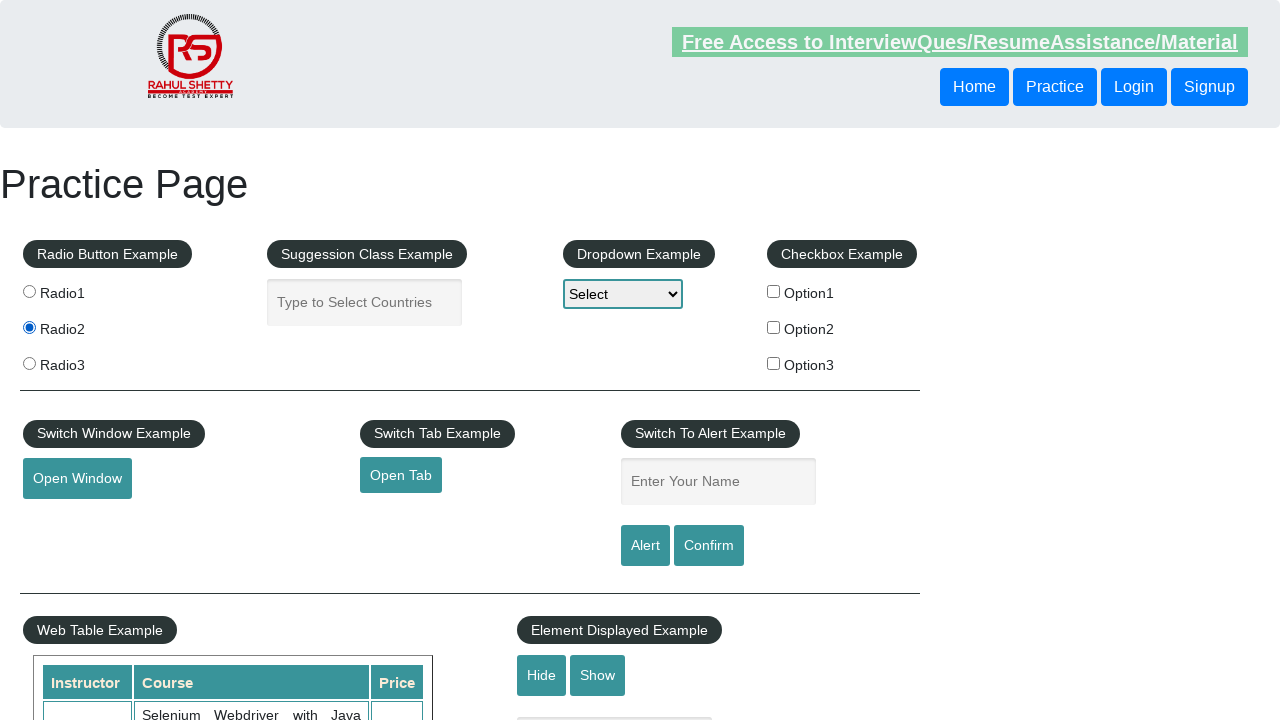

Selected checkbox option 3 at (774, 363) on input[type='checkbox'][value='option3']
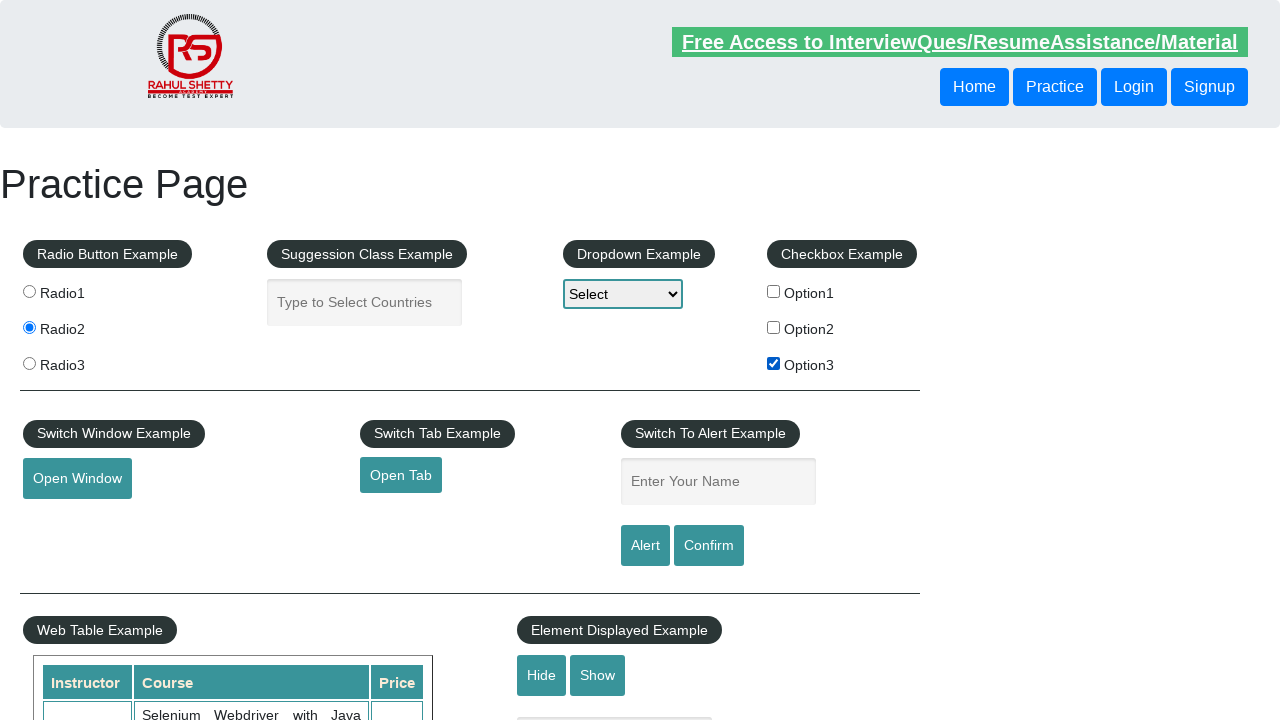

Selected option 3 from static dropdown on select#dropdown-class-example
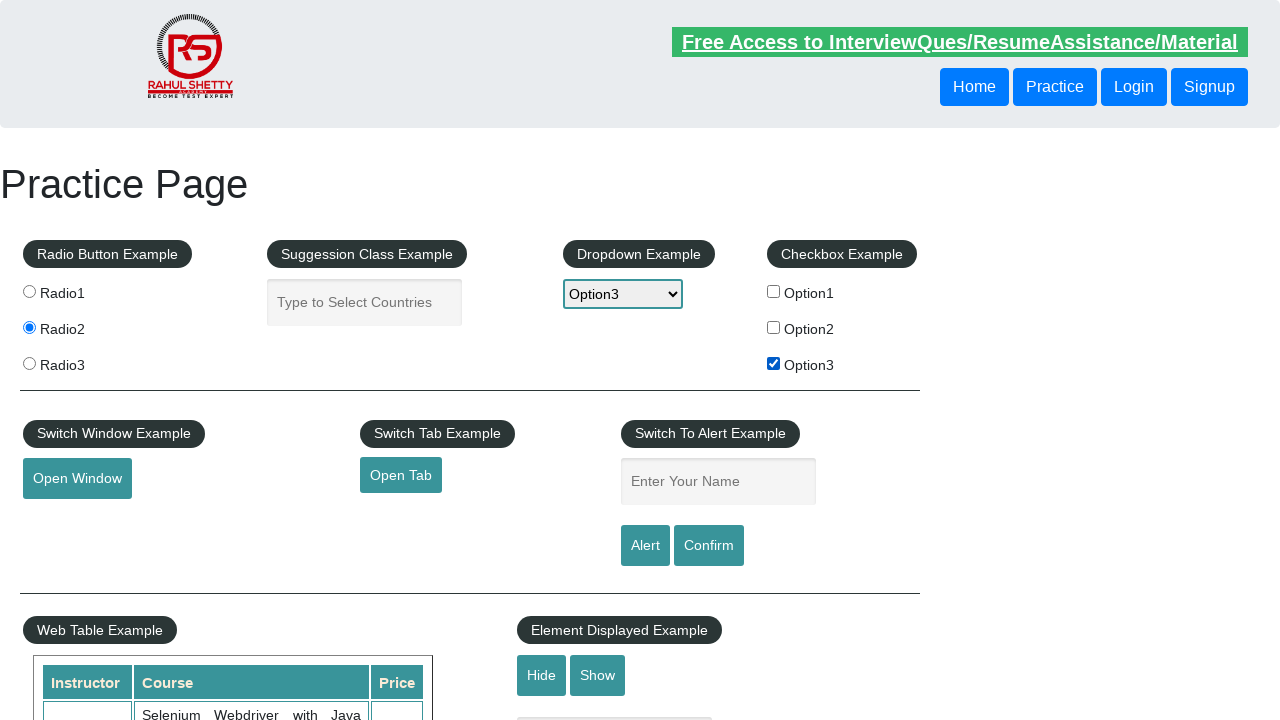

Filled alert input field with 'option3' on input#name
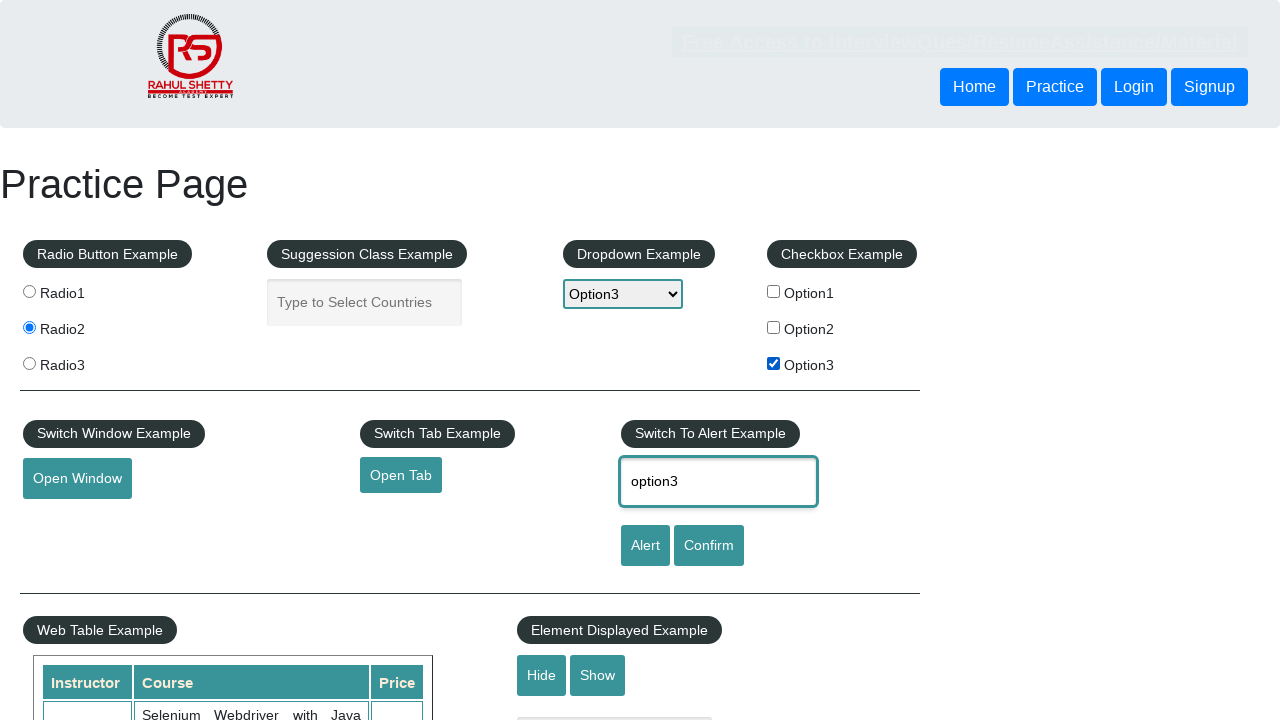

Clicked alert button at (645, 546) on #alertbtn
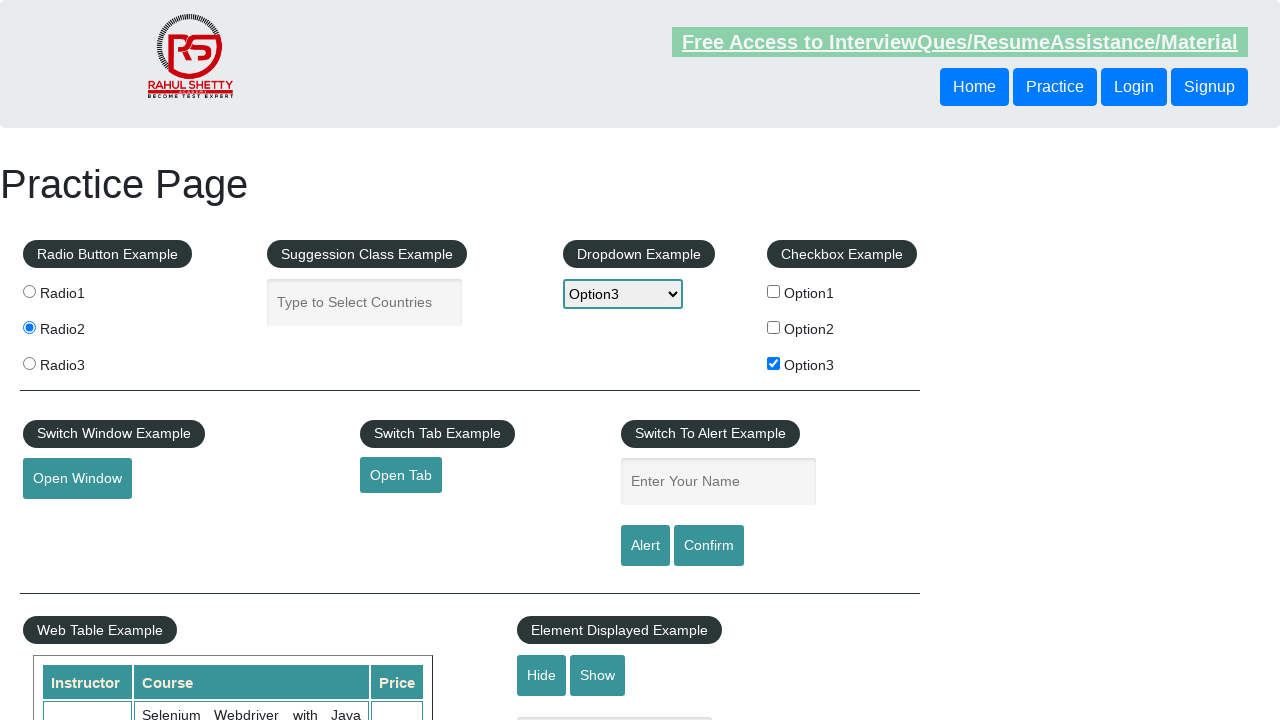

Set up alert dialog handler to accept dialogs
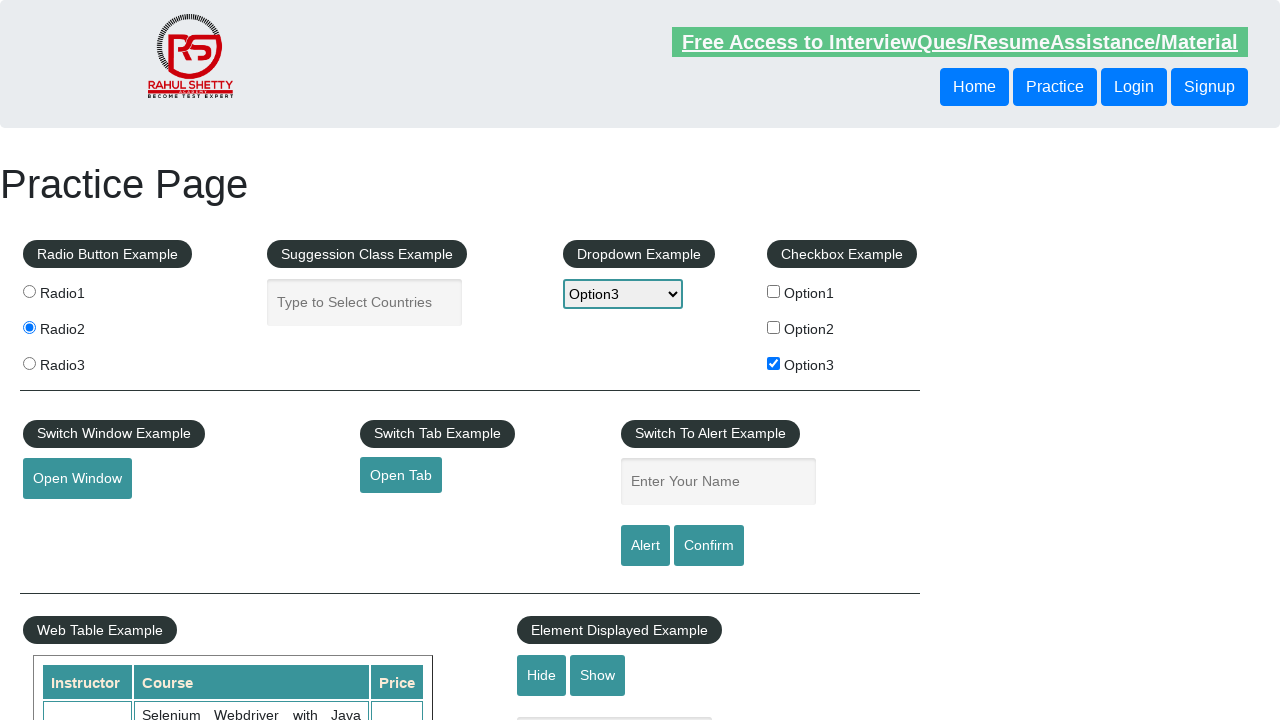

Filled autocomplete search box with 'Ind' on #autocomplete
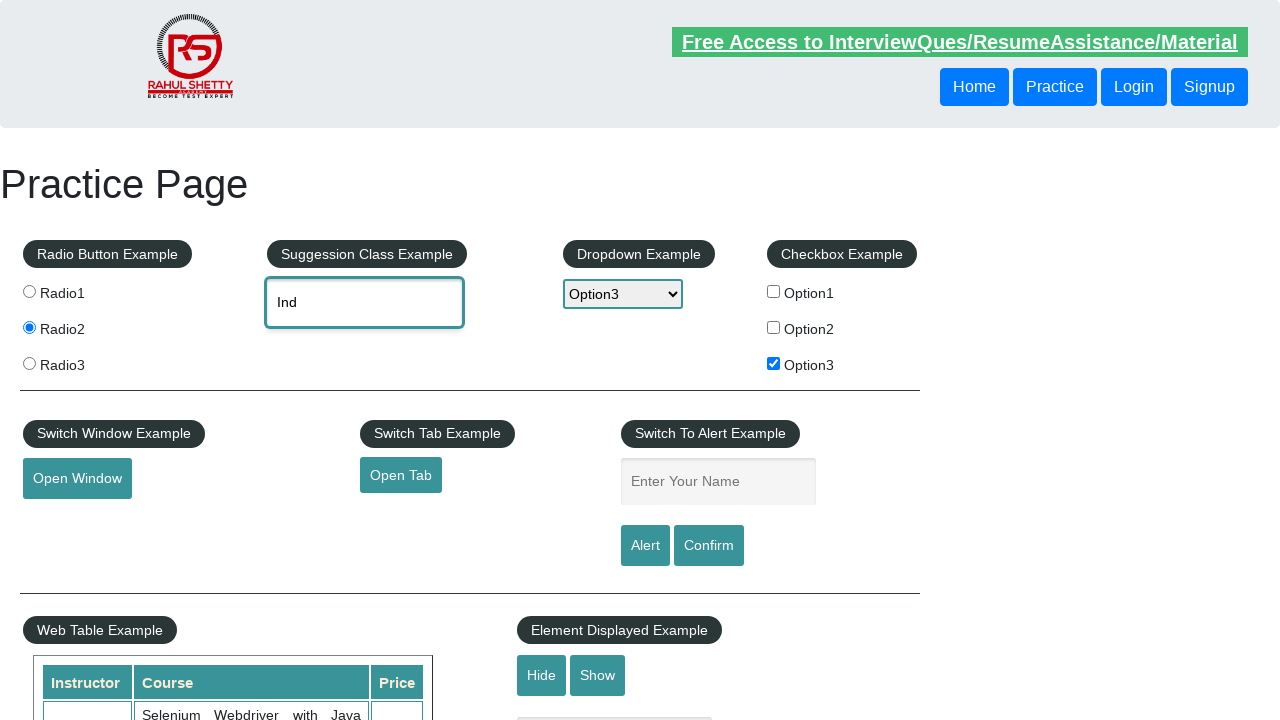

Waited for India autocomplete suggestion to appear
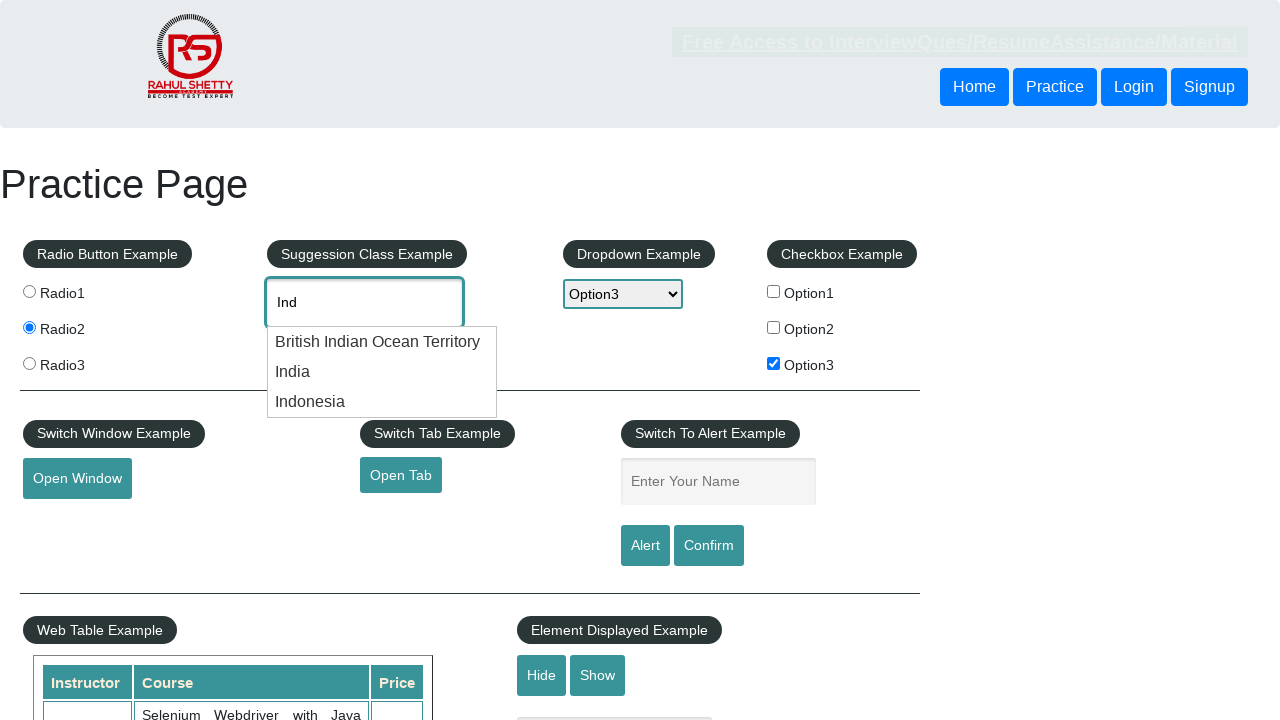

Clicked India from autocomplete suggestions at (382, 342) on div.ui-menu-item-wrapper:has-text('India')
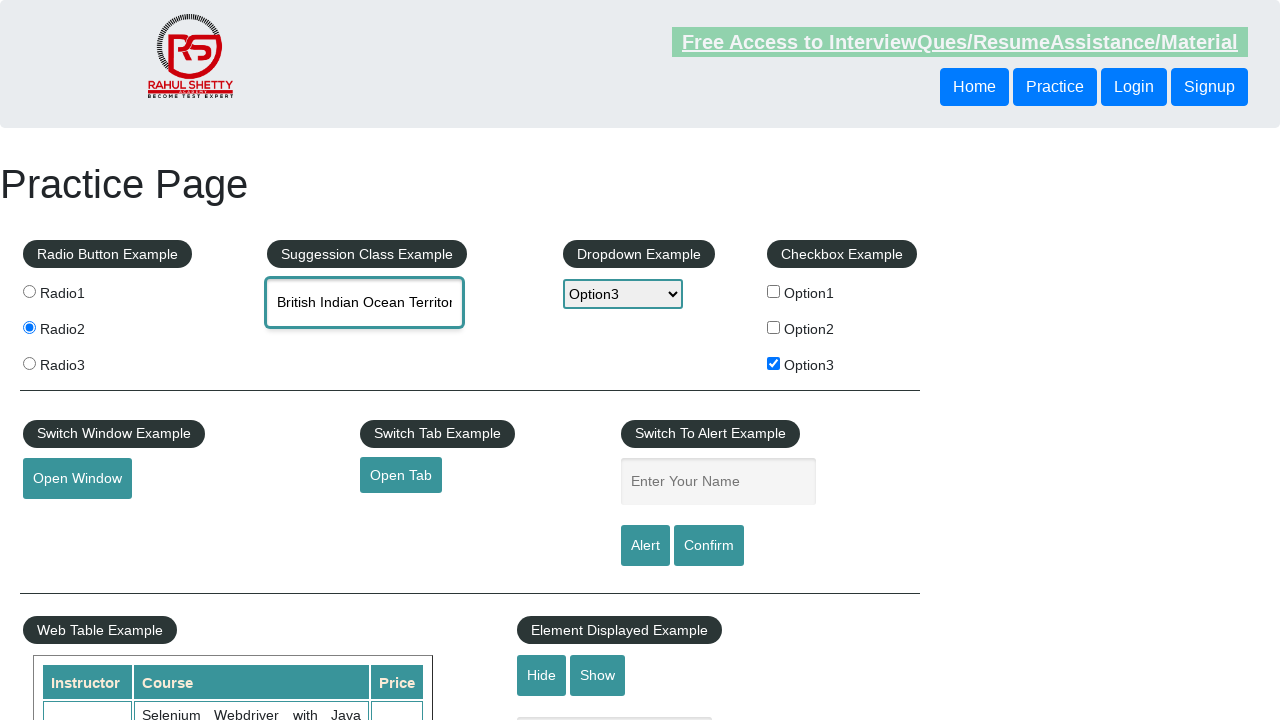

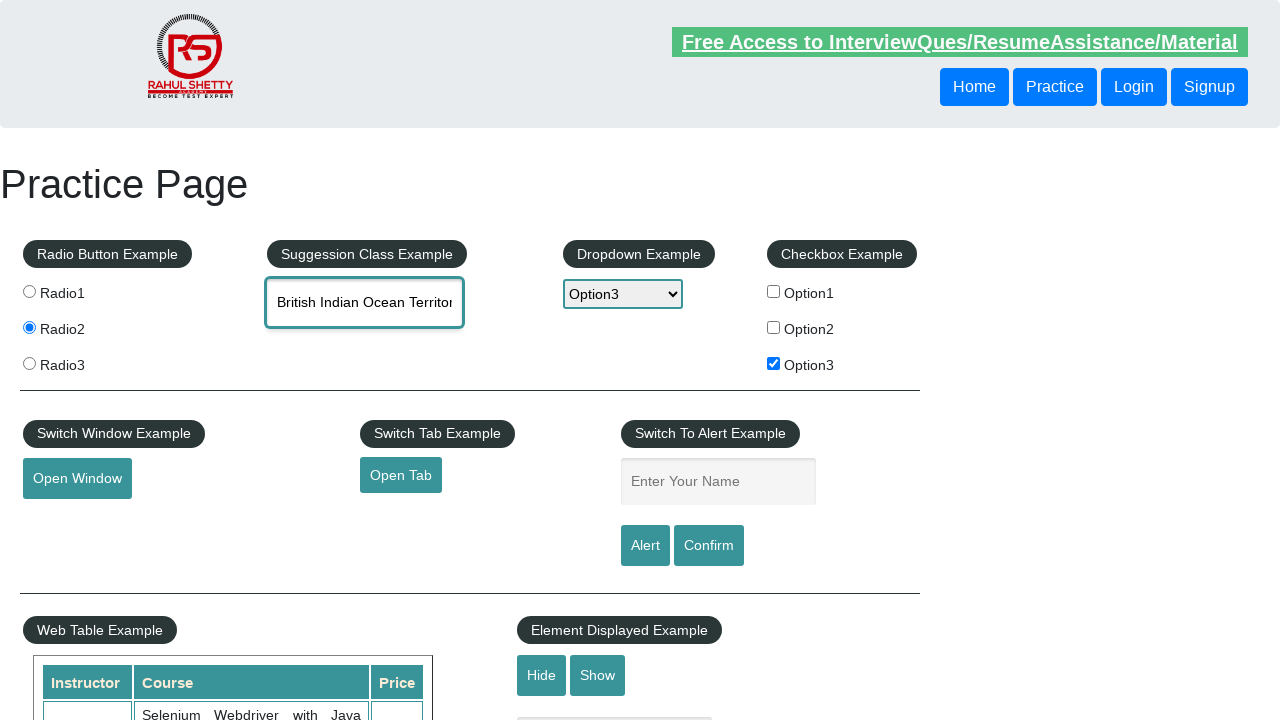